Tests creating a paste with Bash syntax highlighting on Pastebin by entering a multi-line git command message, setting syntax highlighting to Bash, expiration to 10 minutes, and submitting

Starting URL: https://pastebin.com

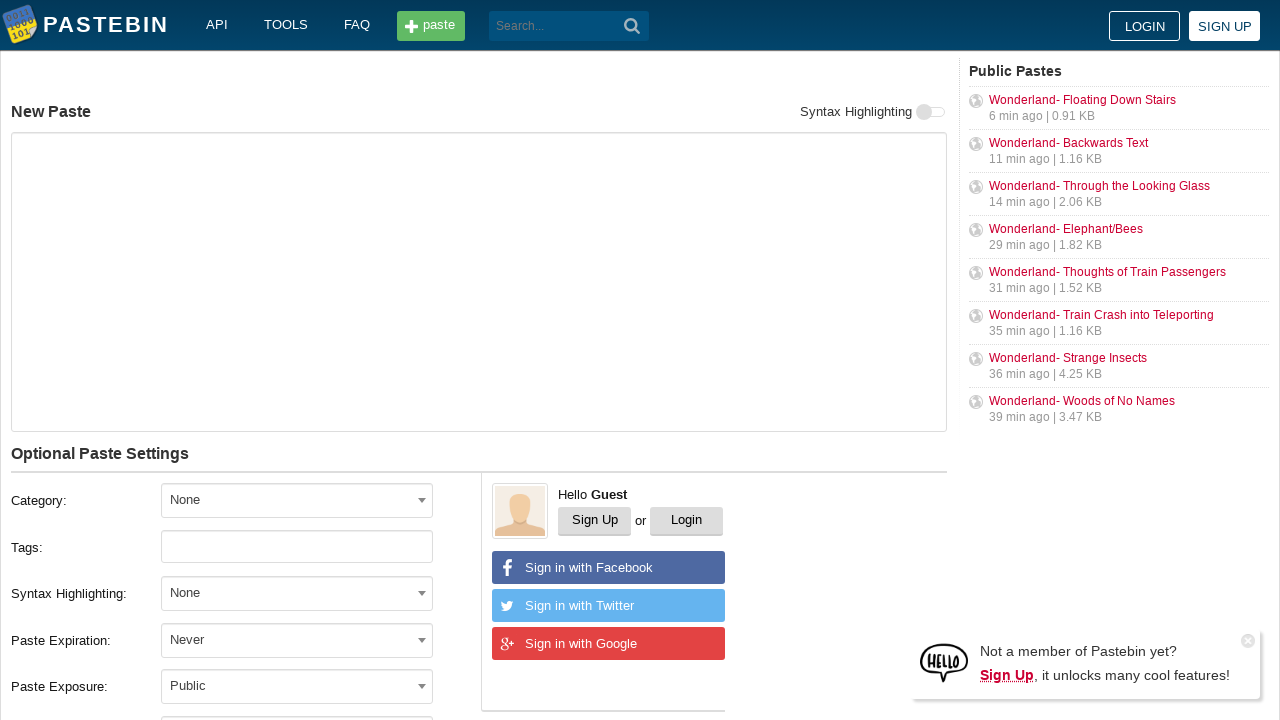

Waited for Pastebin page to load (domcontentloaded)
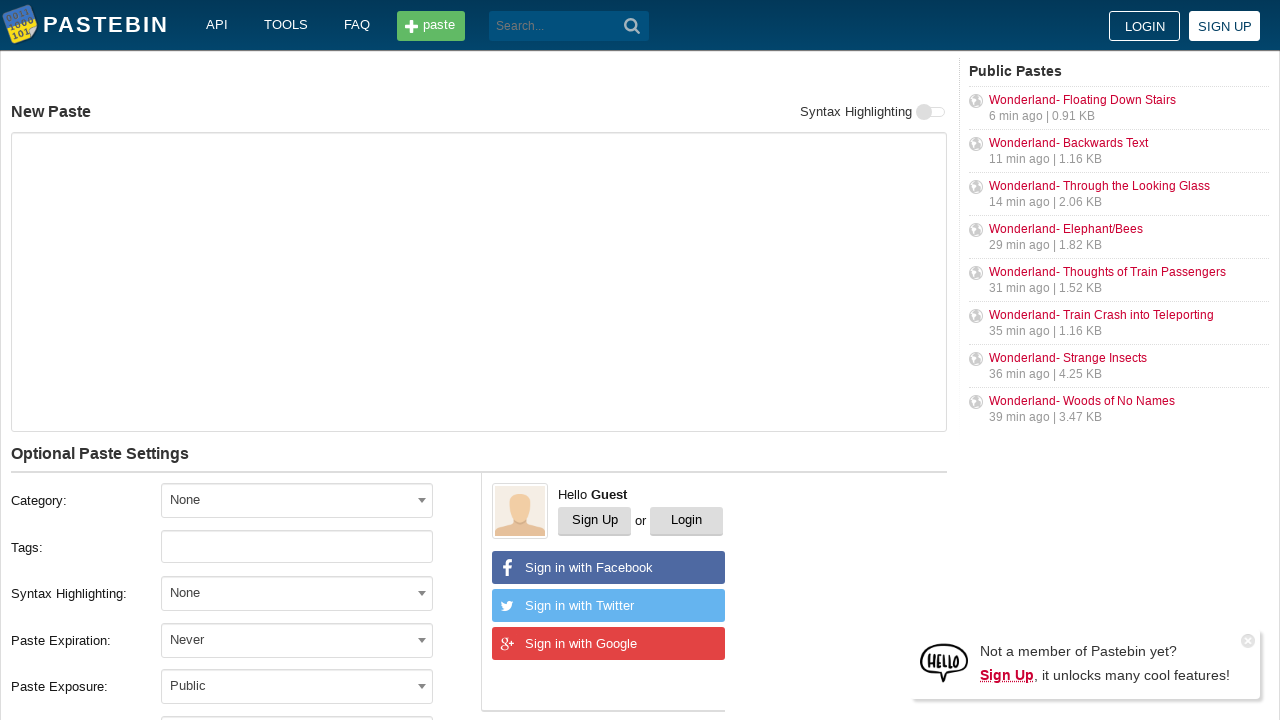

Filled paste textarea with multi-line git command message on #postform-text
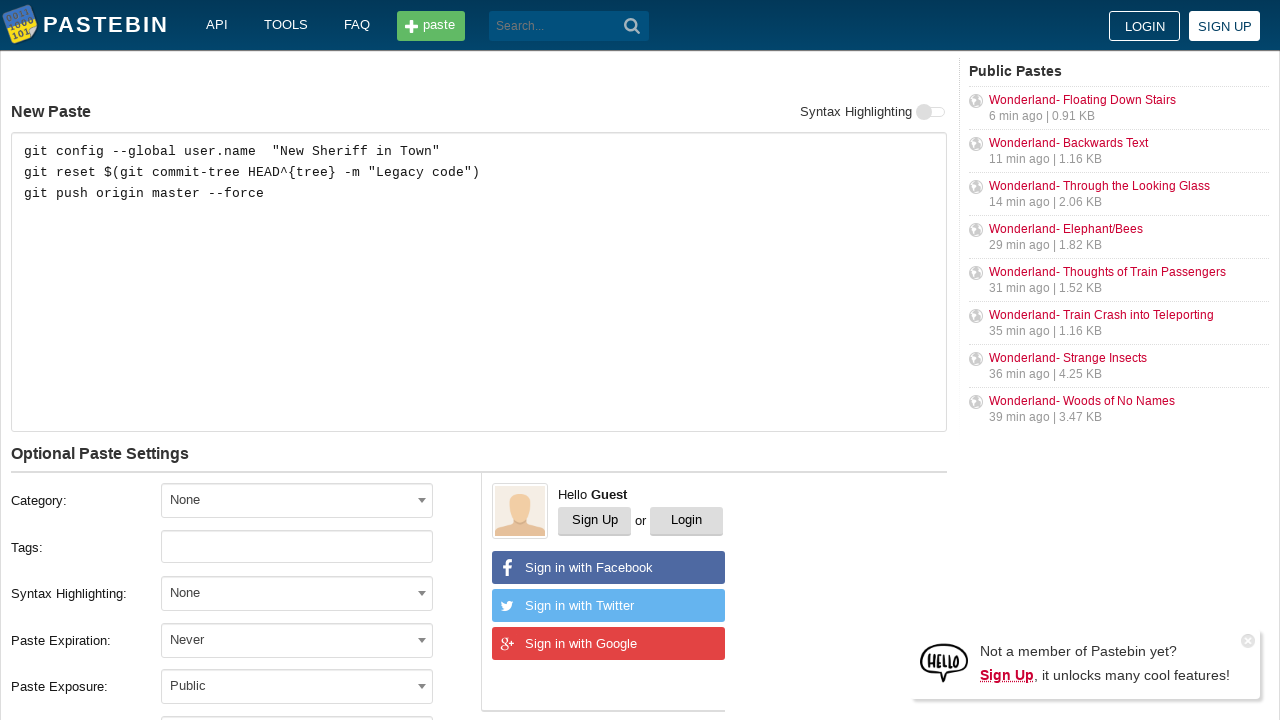

Clicked expiration dropdown to open options at (297, 640) on #select2-postform-expiration-container
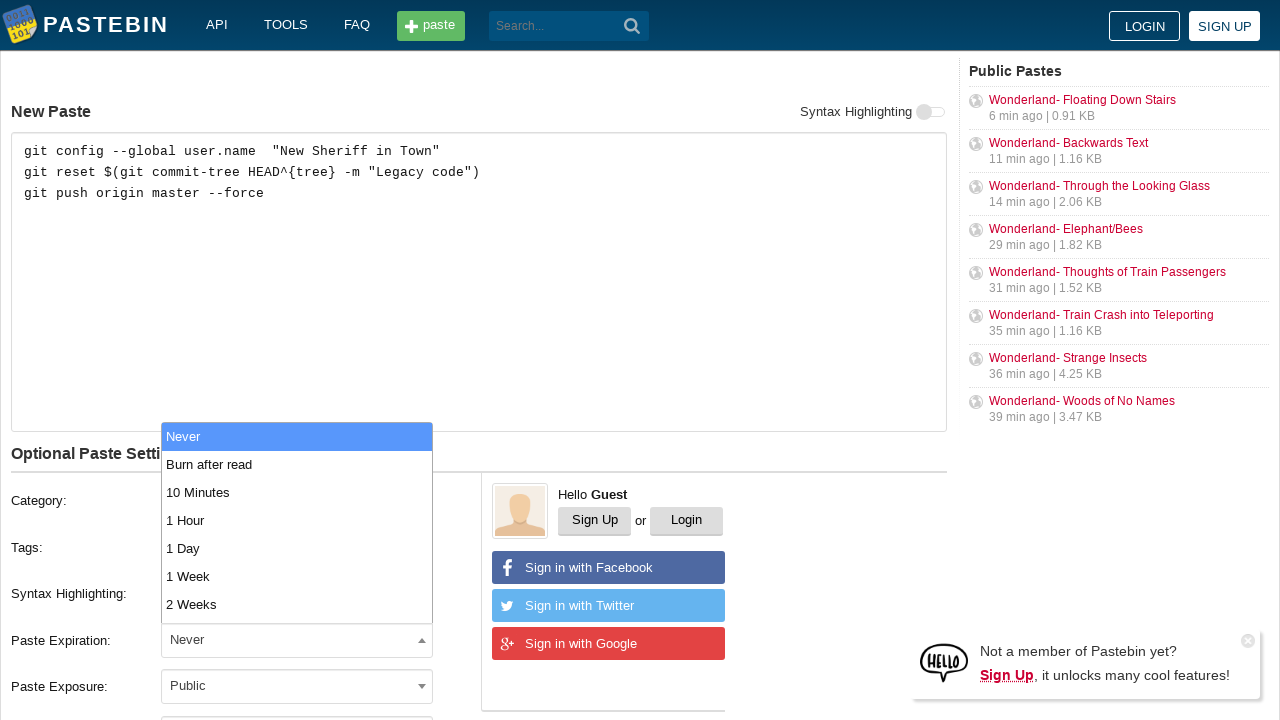

Selected '10 Minutes' from expiration dropdown at (297, 492) on xpath=//li[contains(text(), '10 Minutes')]
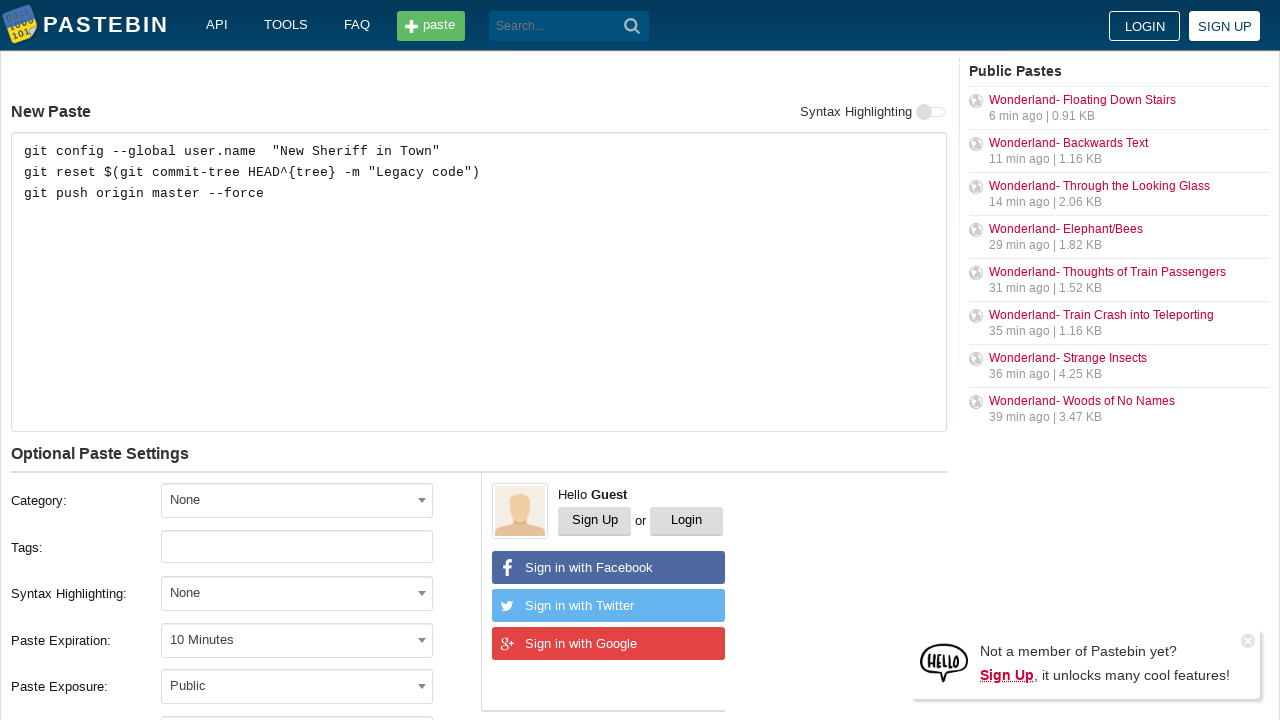

Clicked syntax highlighting dropdown to open options at (297, 593) on #select2-postform-format-container
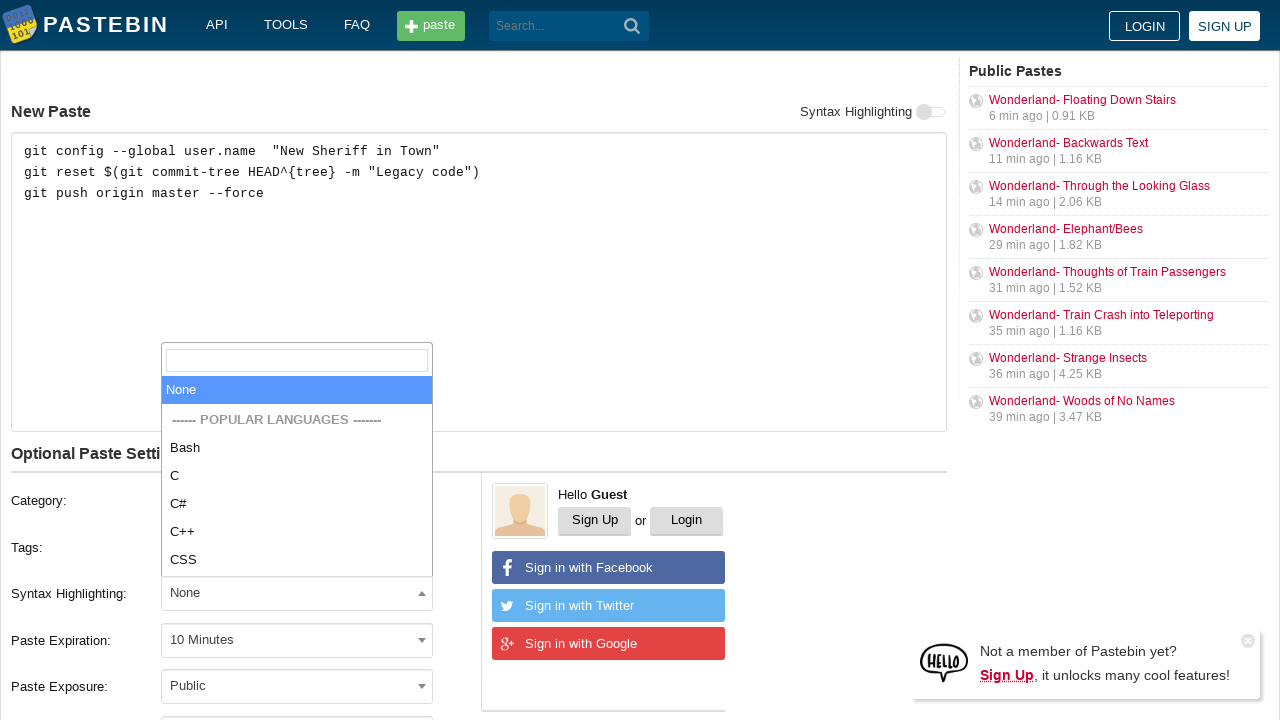

Selected 'Bash' from syntax highlighting dropdown at (297, 448) on xpath=//li[contains(text(), 'Bash')]
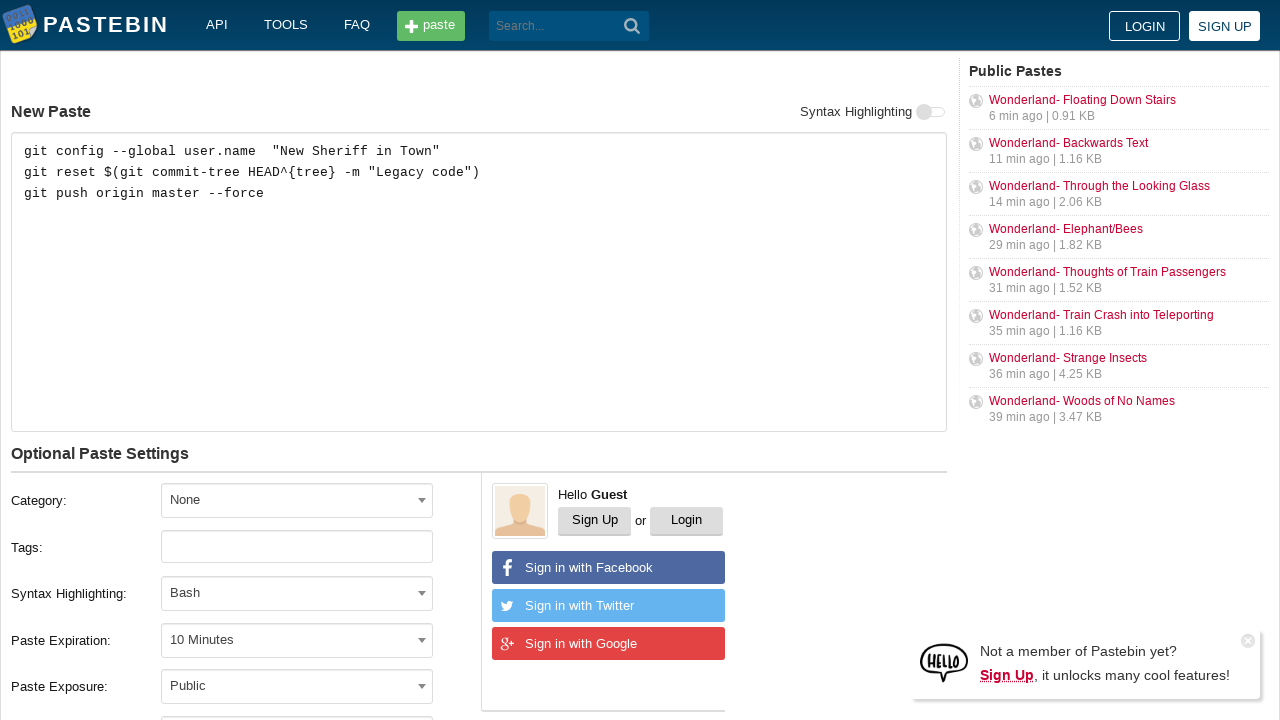

Filled paste title field with 'how to gain dominance among developers' on #postform-name
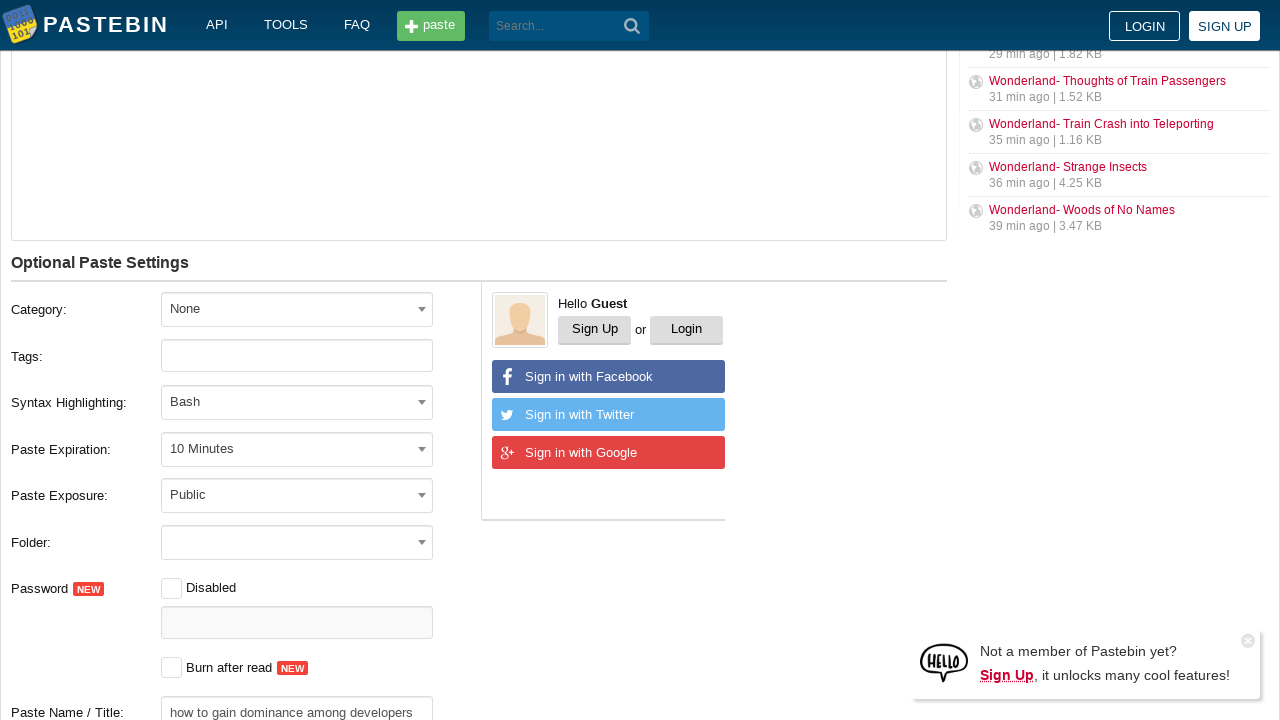

Clicked 'Create New Paste' button to submit at (632, 26) on button[type='submit']
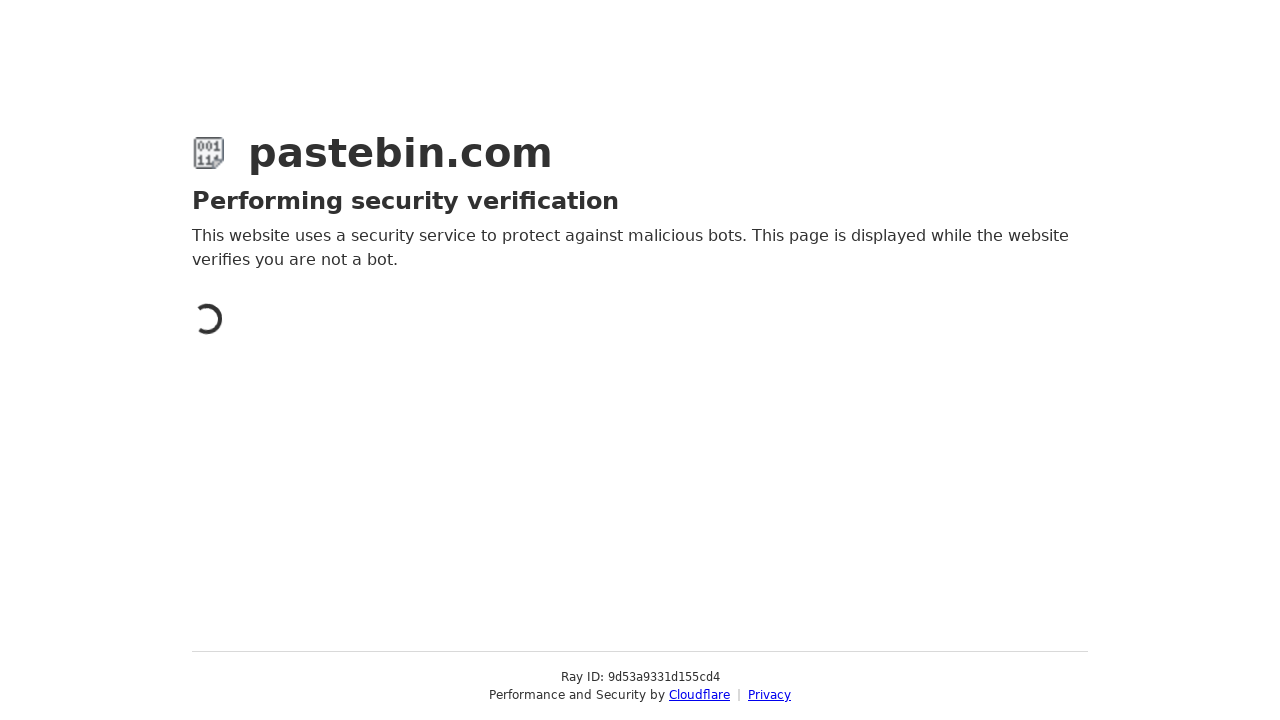

Waited for new paste page to load (domcontentloaded)
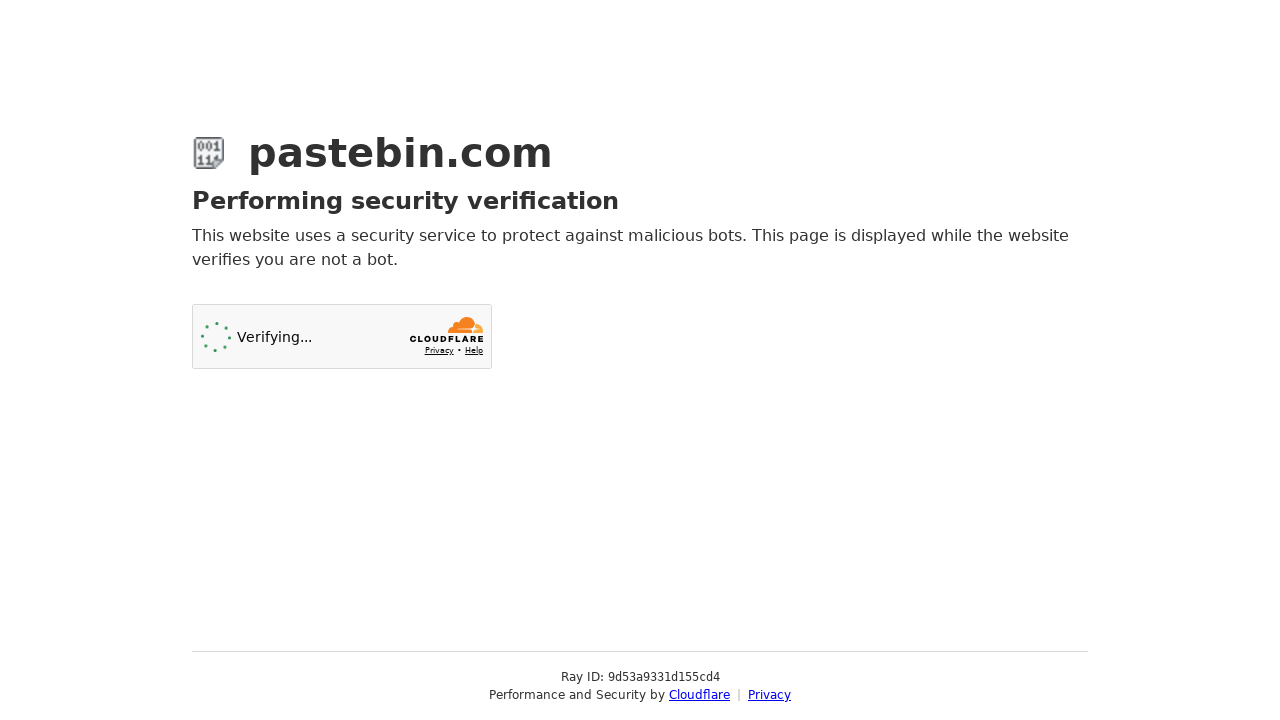

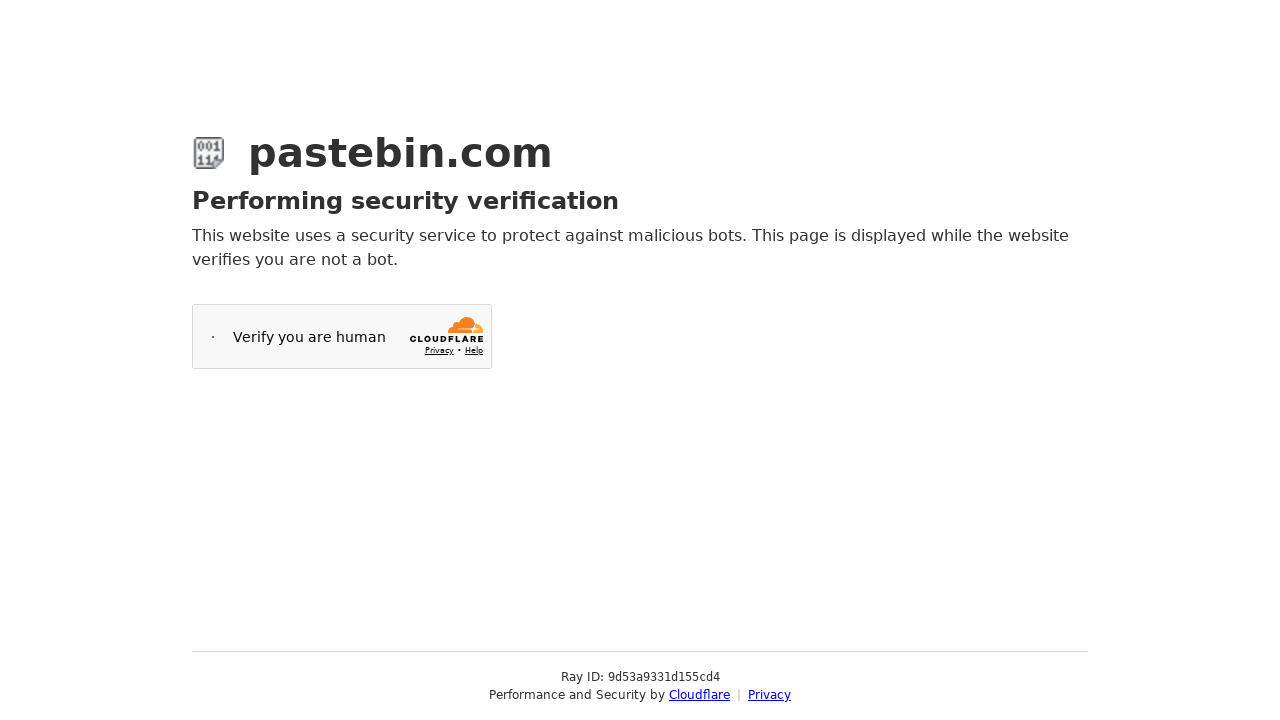